Tests navigation by clicking on a homepage link and verifying the URL changes to the homepage

Starting URL: https://kristinek.github.io/site/examples/actions

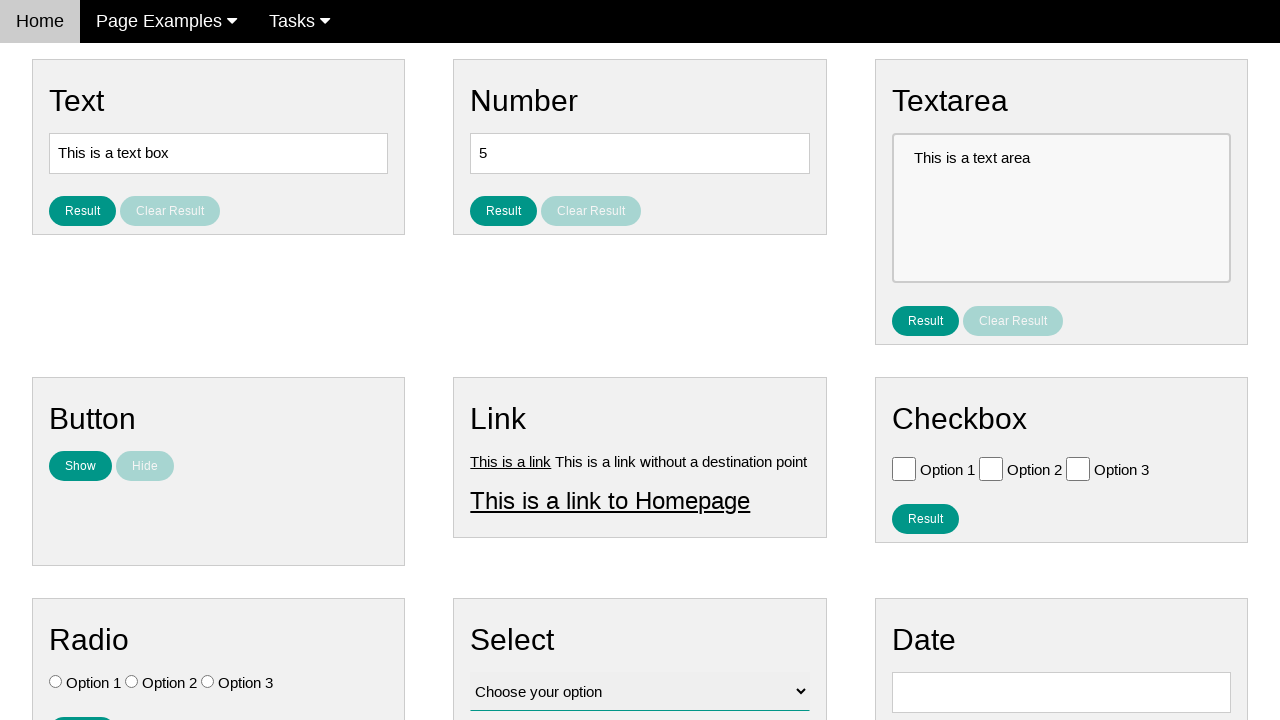

Verified current URL is the starting URL (https://kristinek.github.io/site/examples/actions)
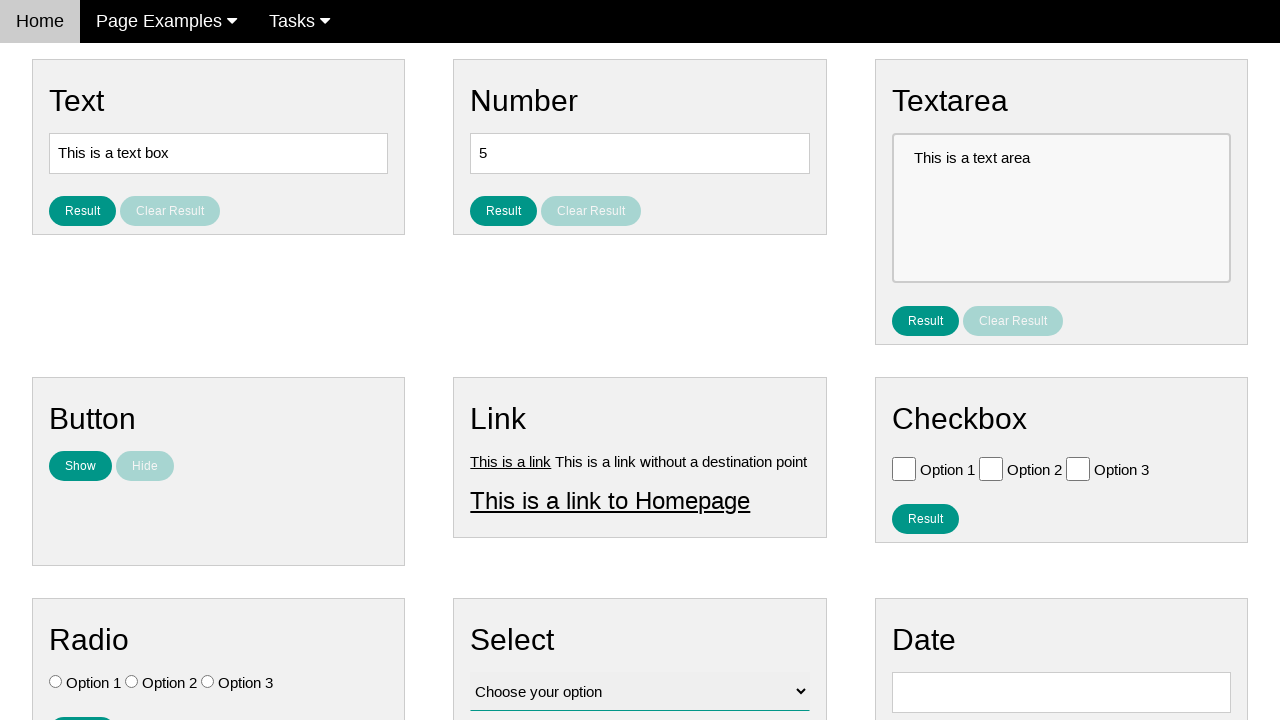

Clicked on the homepage link at (610, 500) on #homepage_link
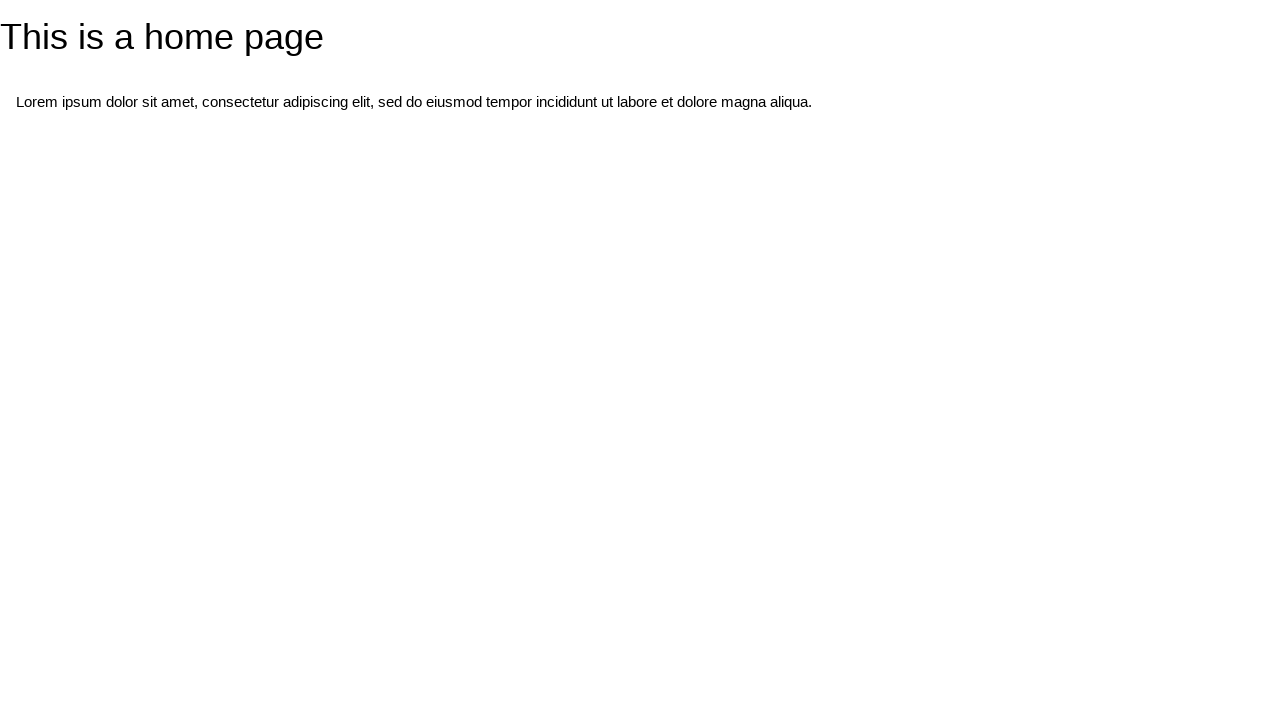

Navigation to homepage completed and URL changed to https://kristinek.github.io/site/
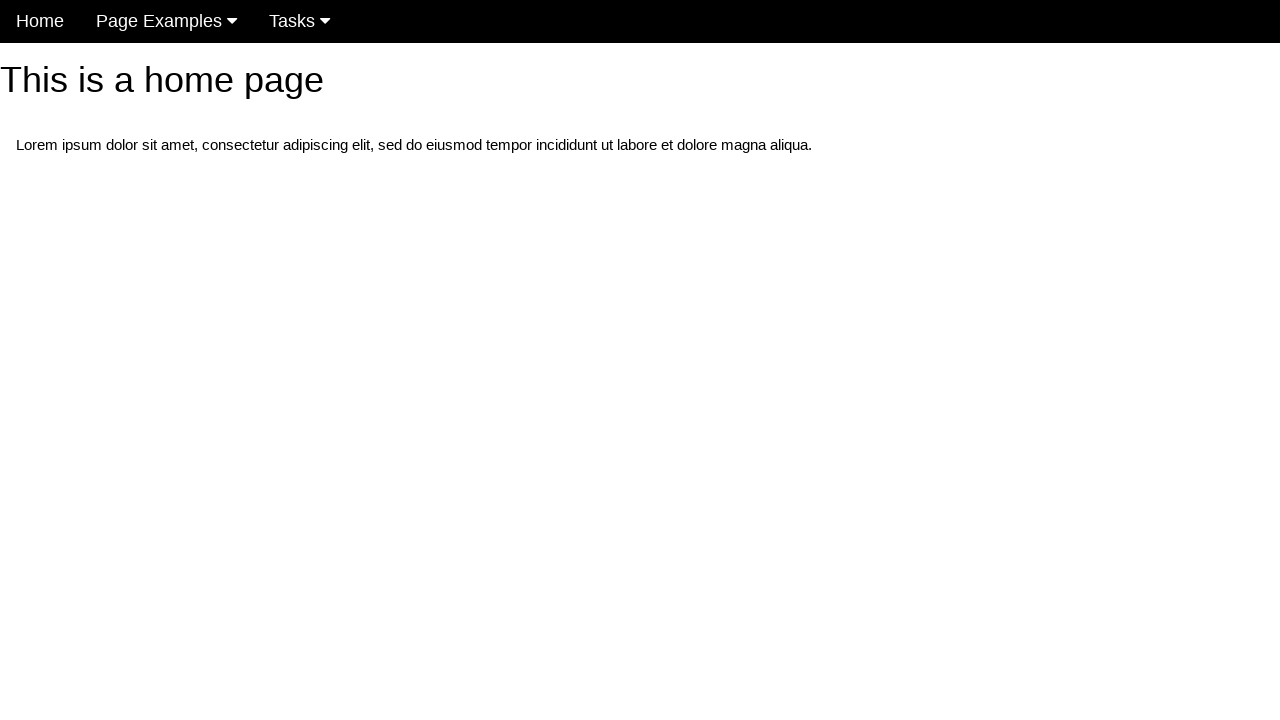

Verified current URL is no longer the starting URL
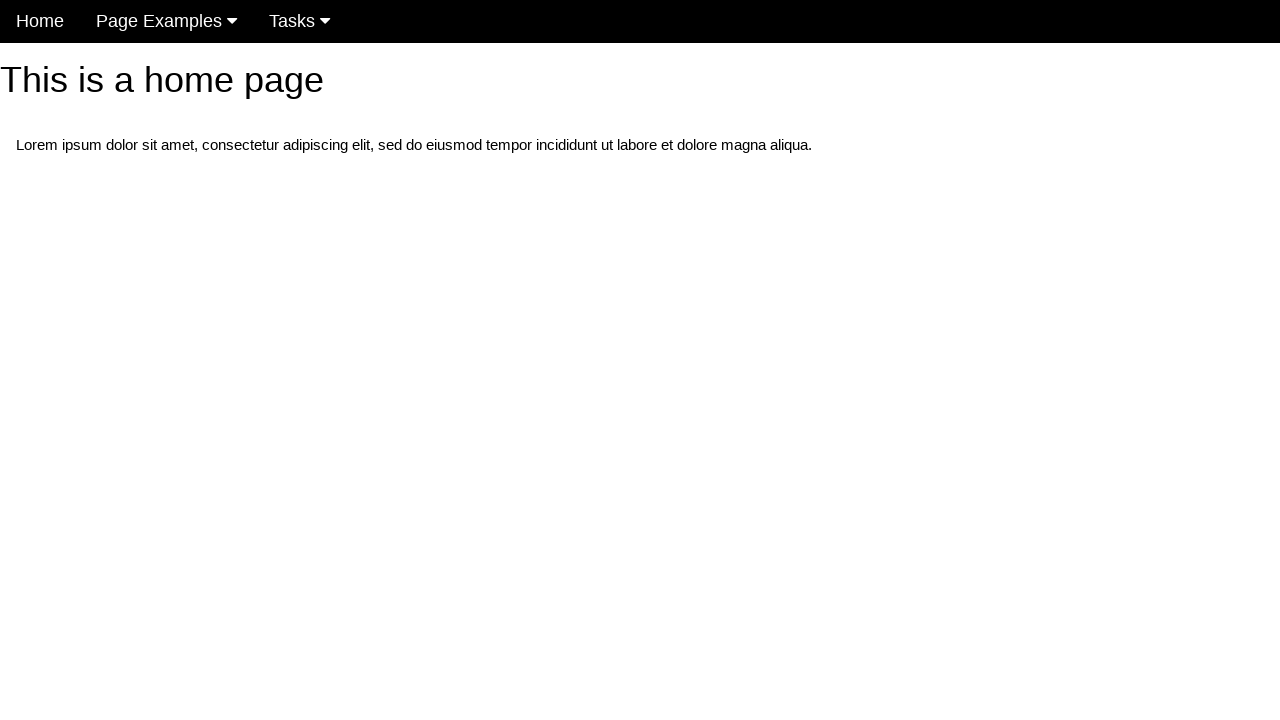

Verified current URL is the homepage (https://kristynek.github.io/site/)
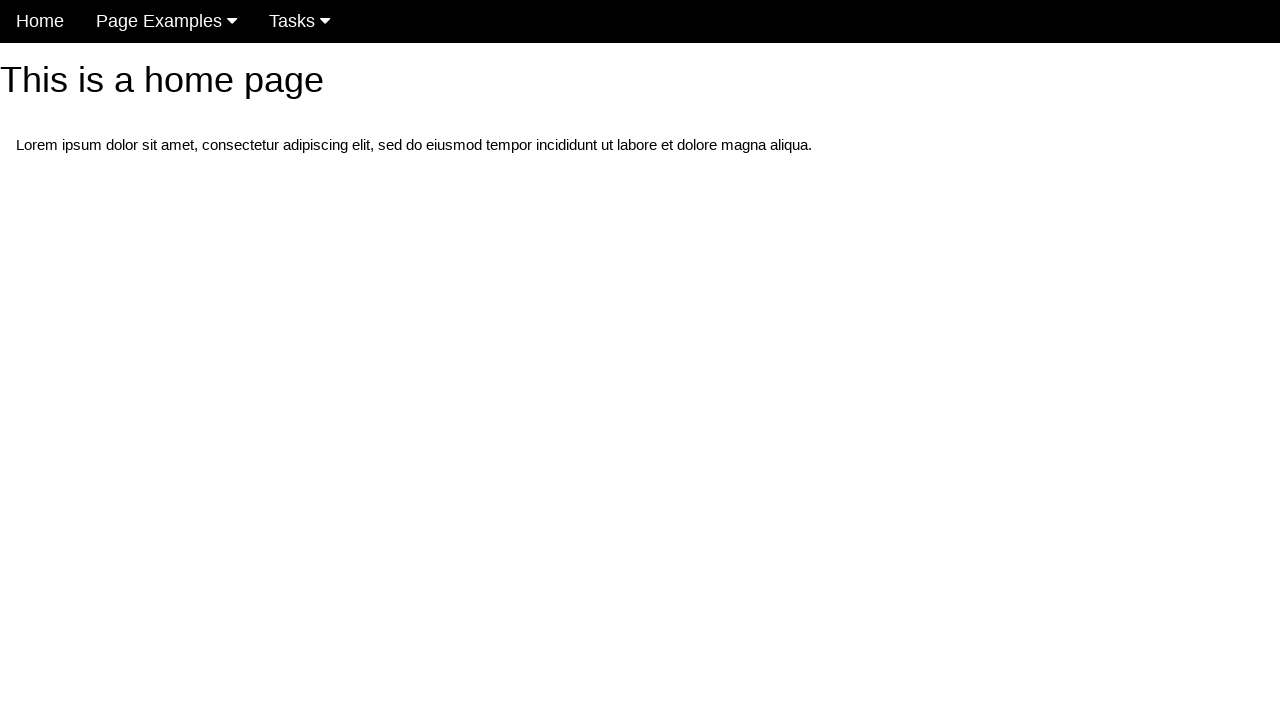

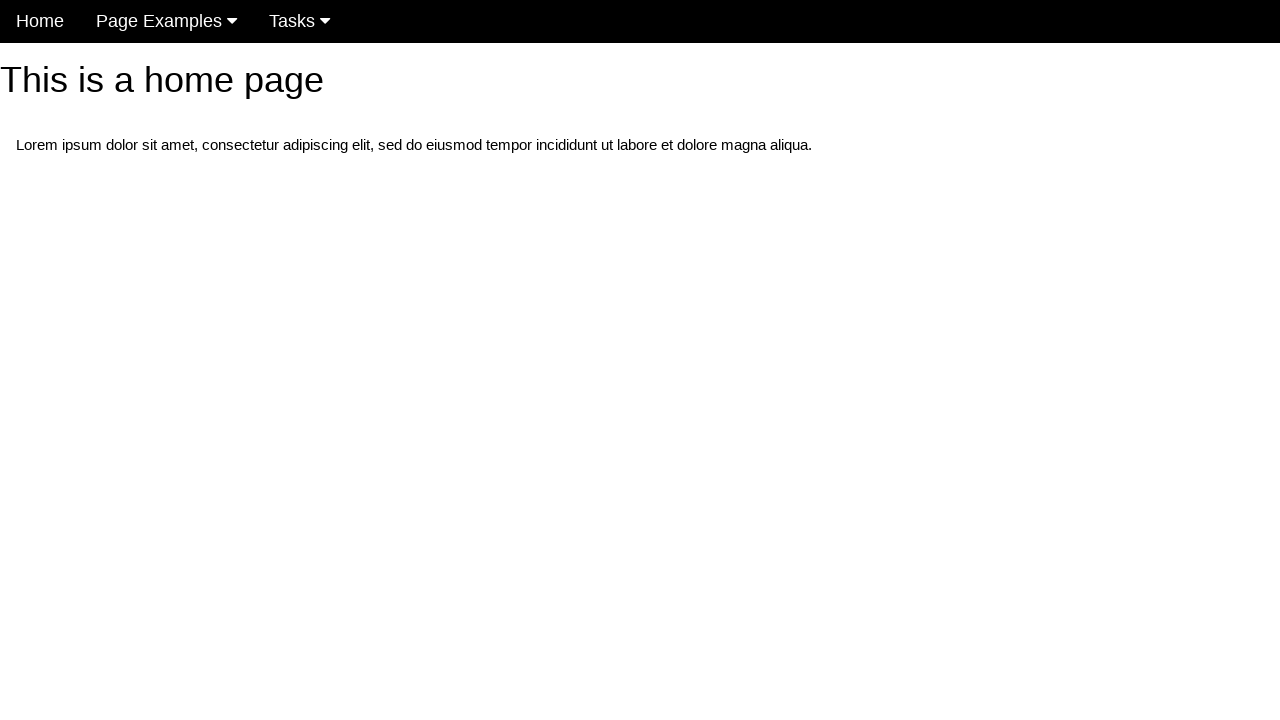